Tests W3Schools search functionality by searching for HTML Tutorial and verifying navigation

Starting URL: https://www.w3schools.com/

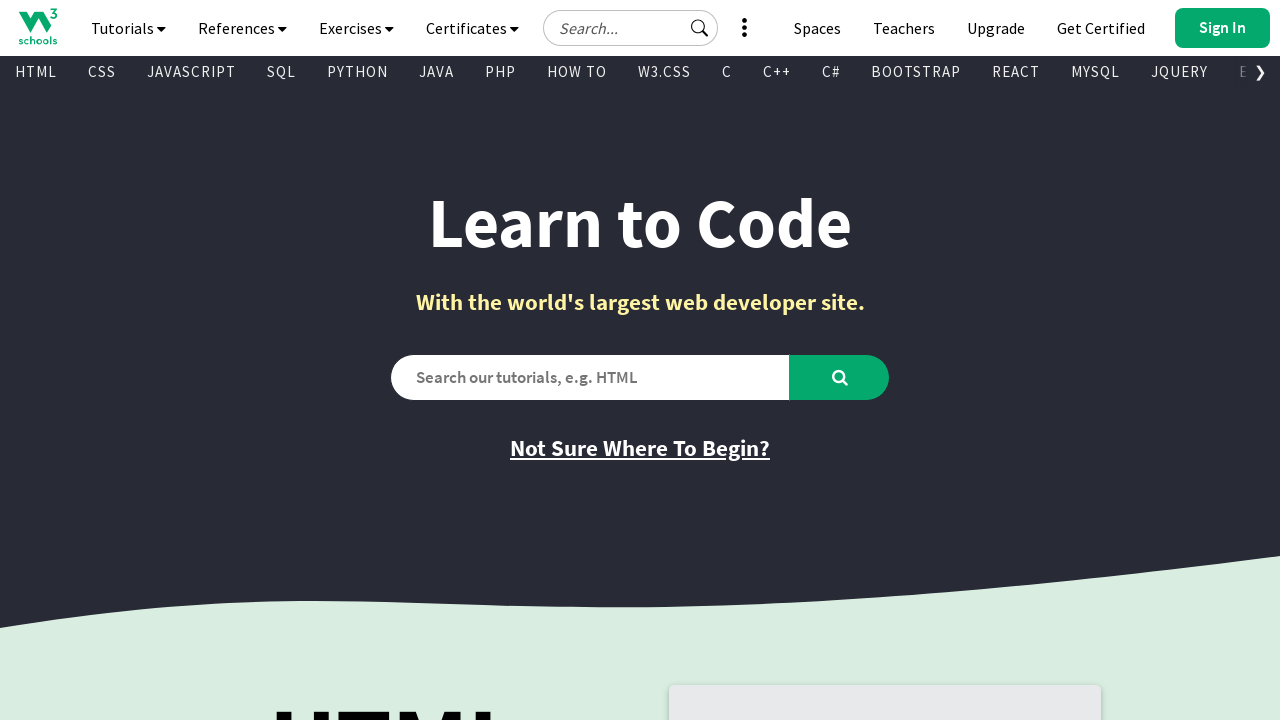

Verified initial page title is 'W3Schools Online Web Tutorials'
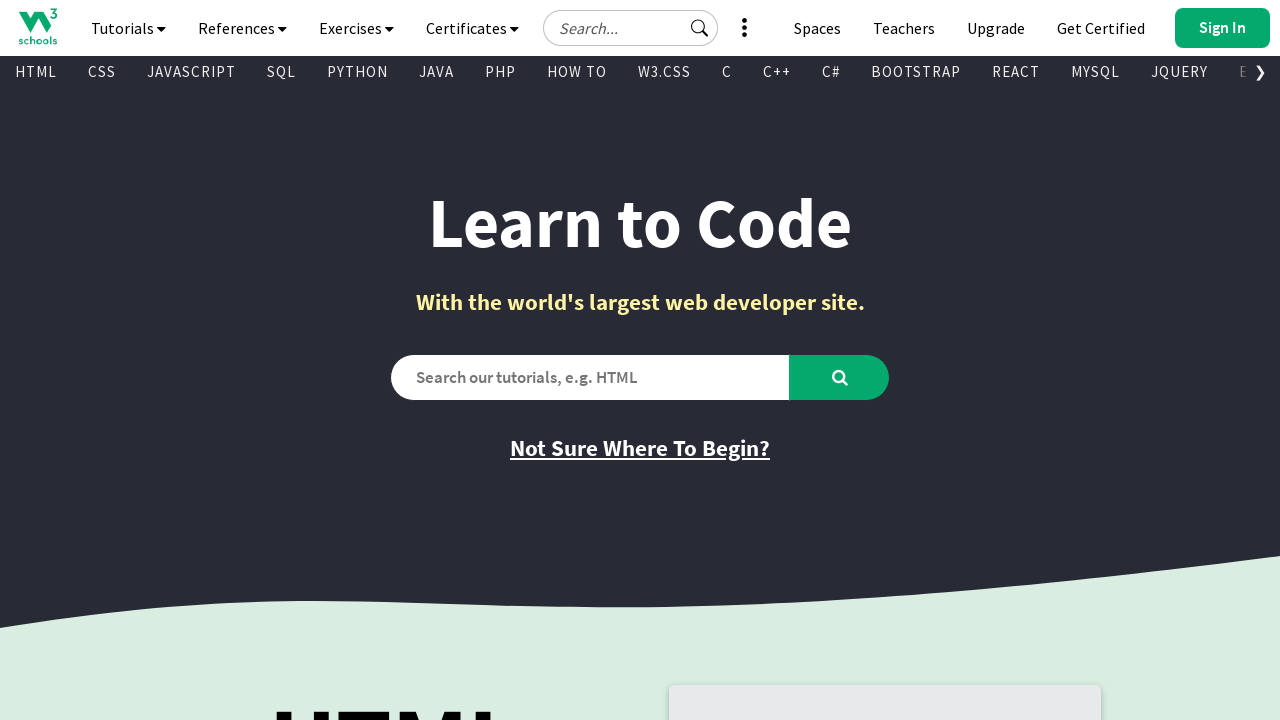

Filled search box with 'HTML Tutorial' on #search2
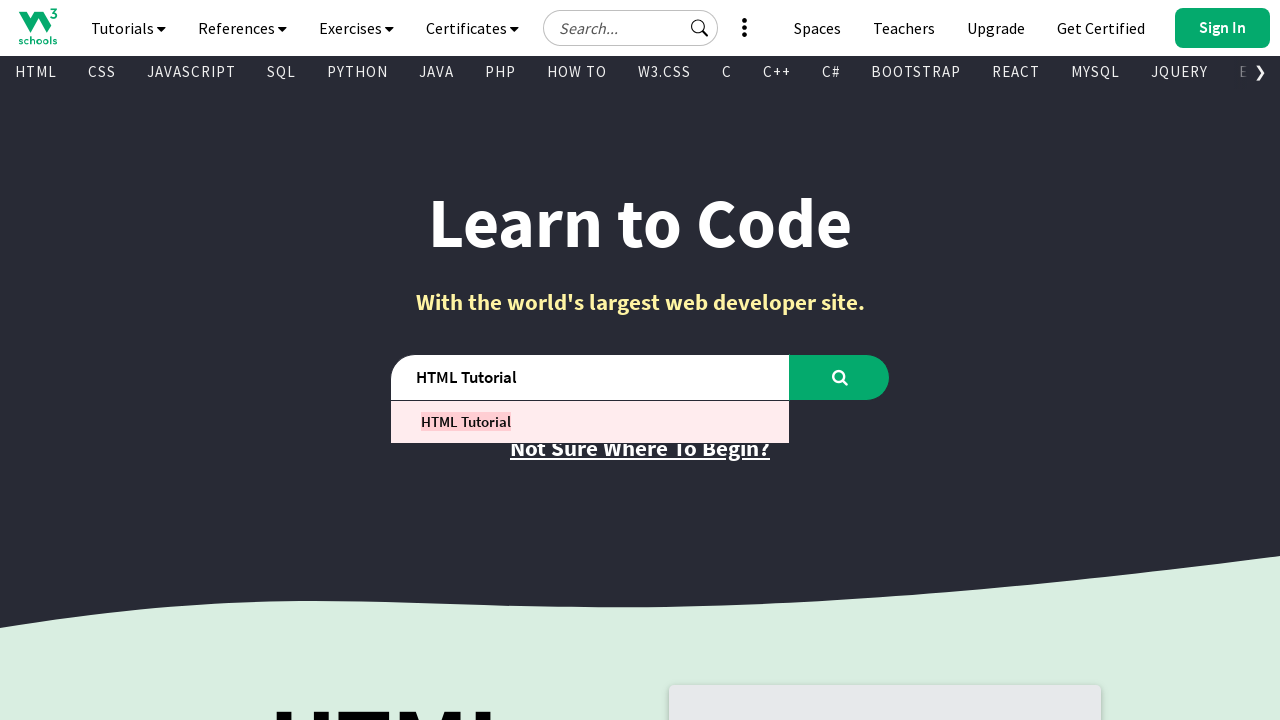

Clicked search button to search for HTML Tutorial at (840, 377) on #learntocode_searchbtn
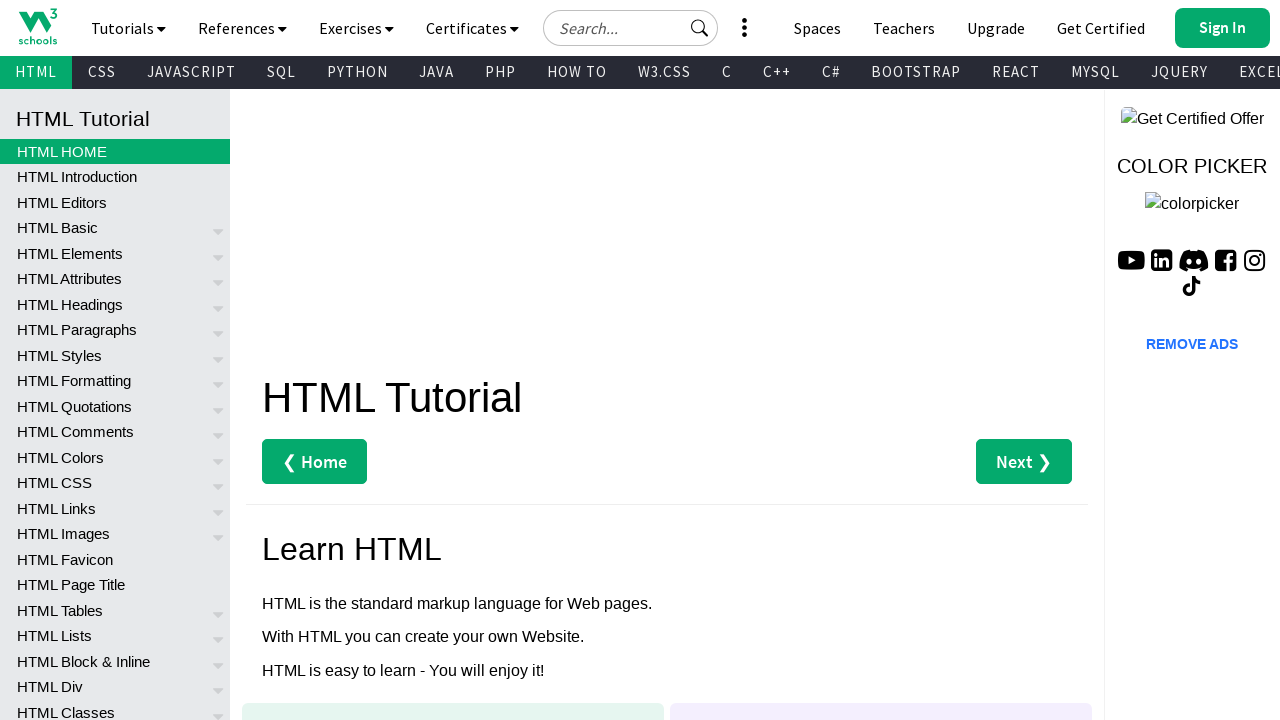

Page loaded after search
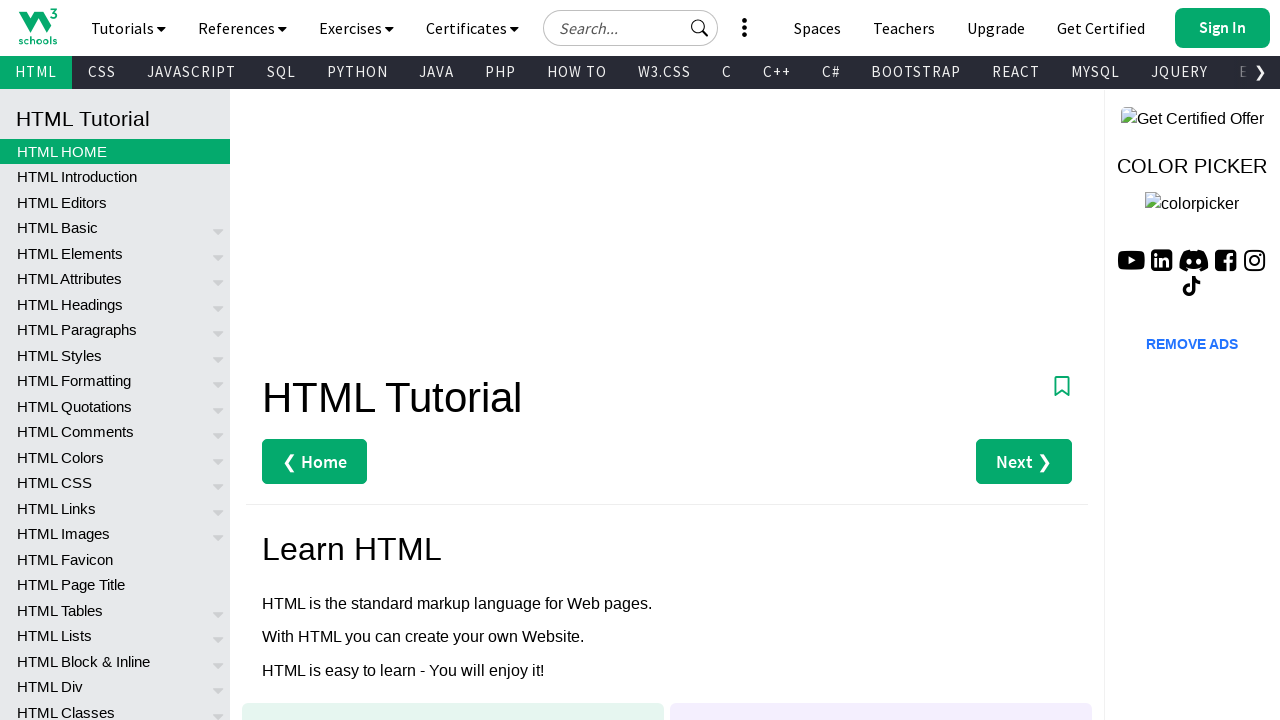

Verified navigation to HTML Tutorial page by checking page title
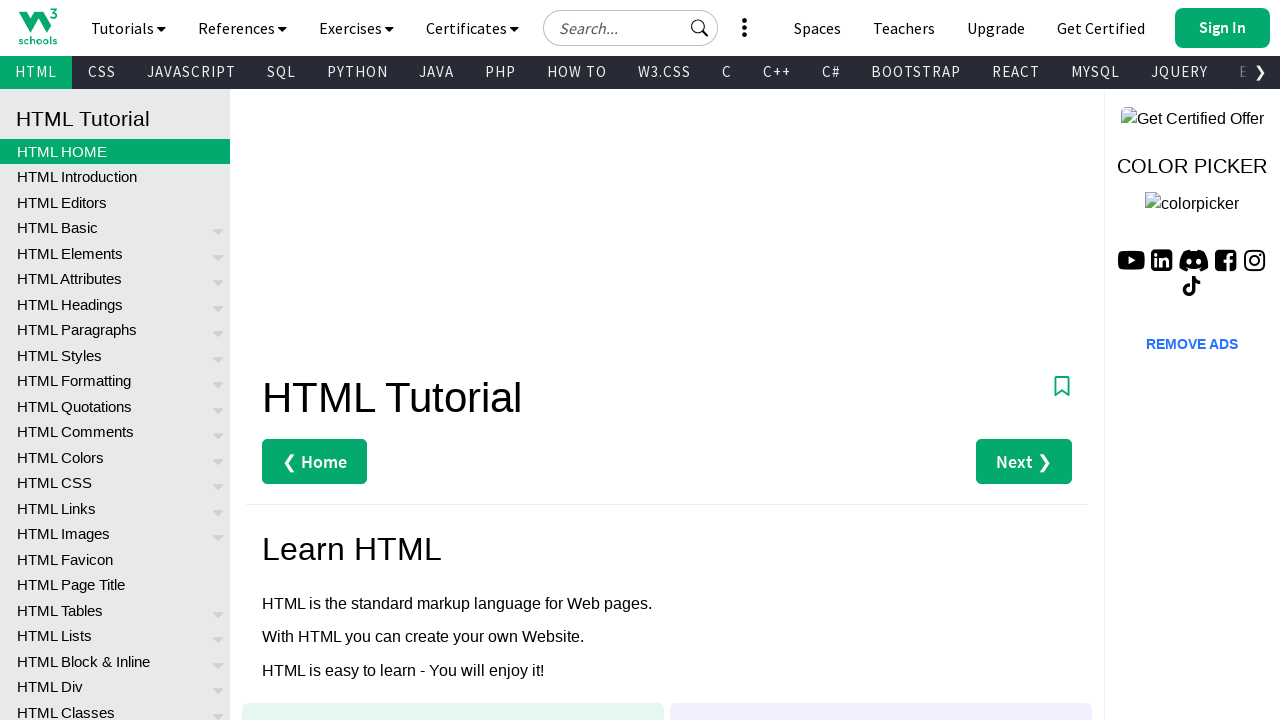

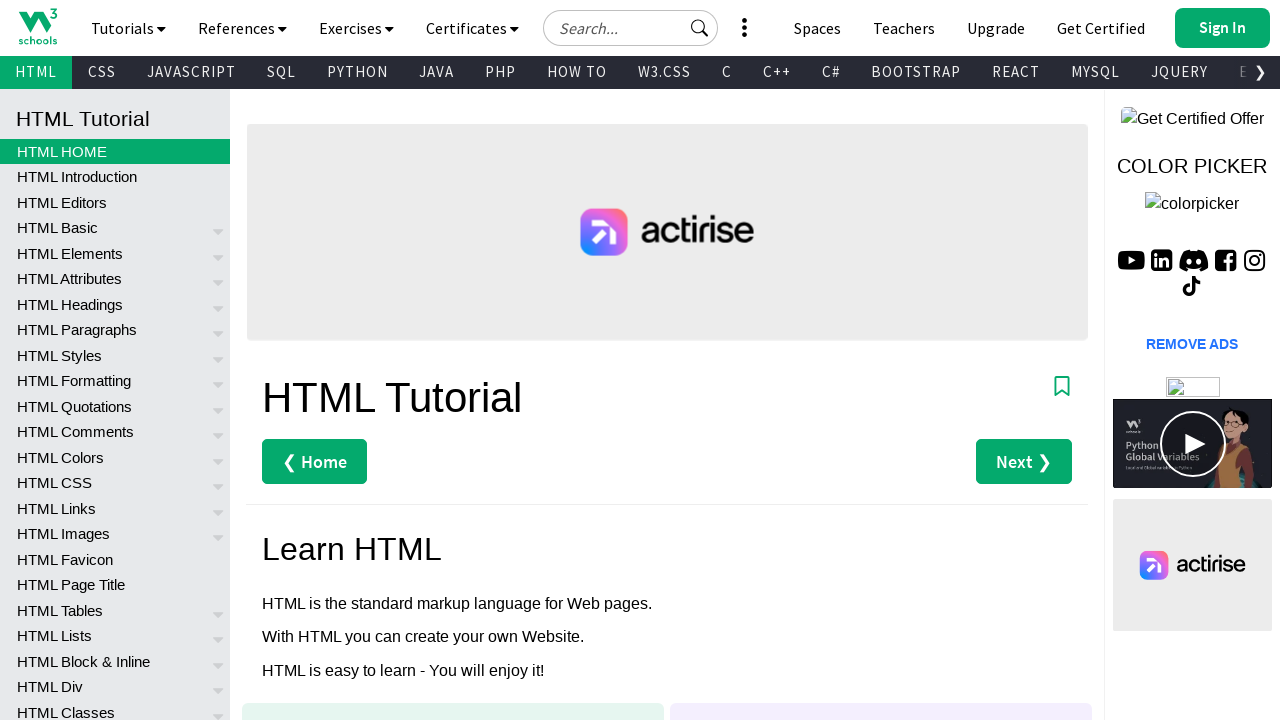